Tests modal dialog functionality by opening a small modal and then closing it

Starting URL: https://demoqa.com/modal-dialogs

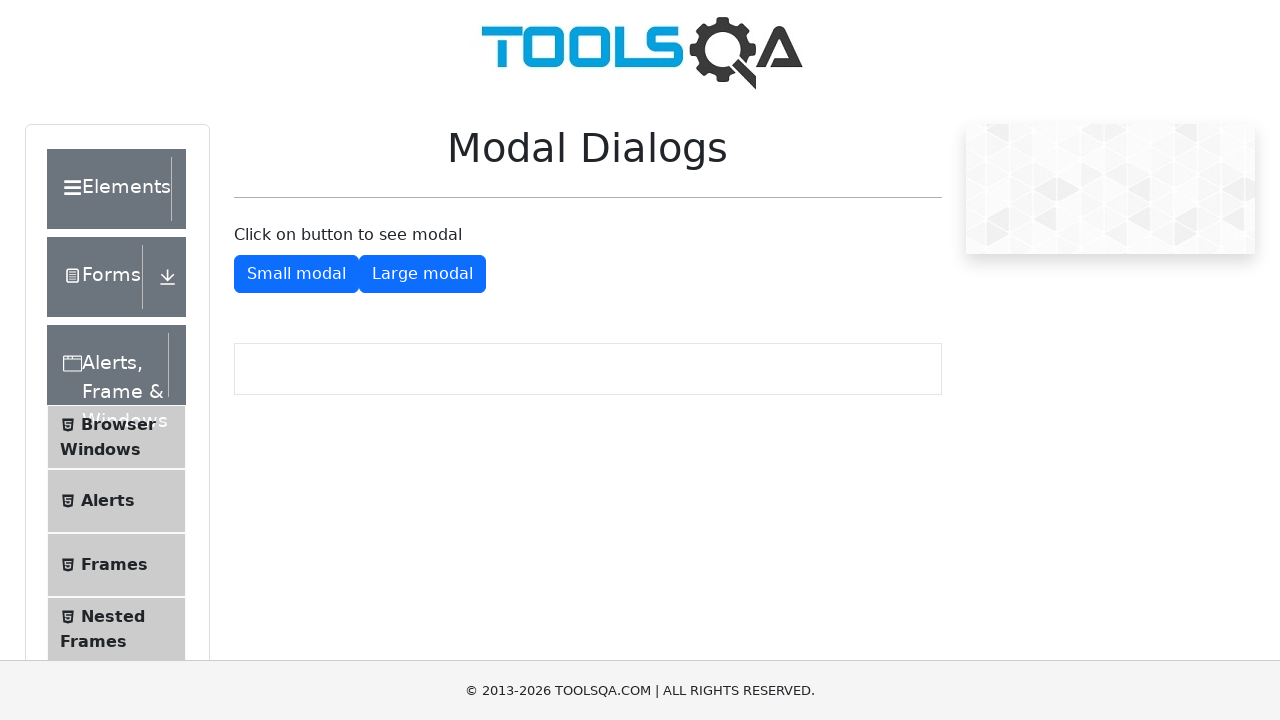

Clicked button to show small modal dialog at (296, 274) on #showSmallModal
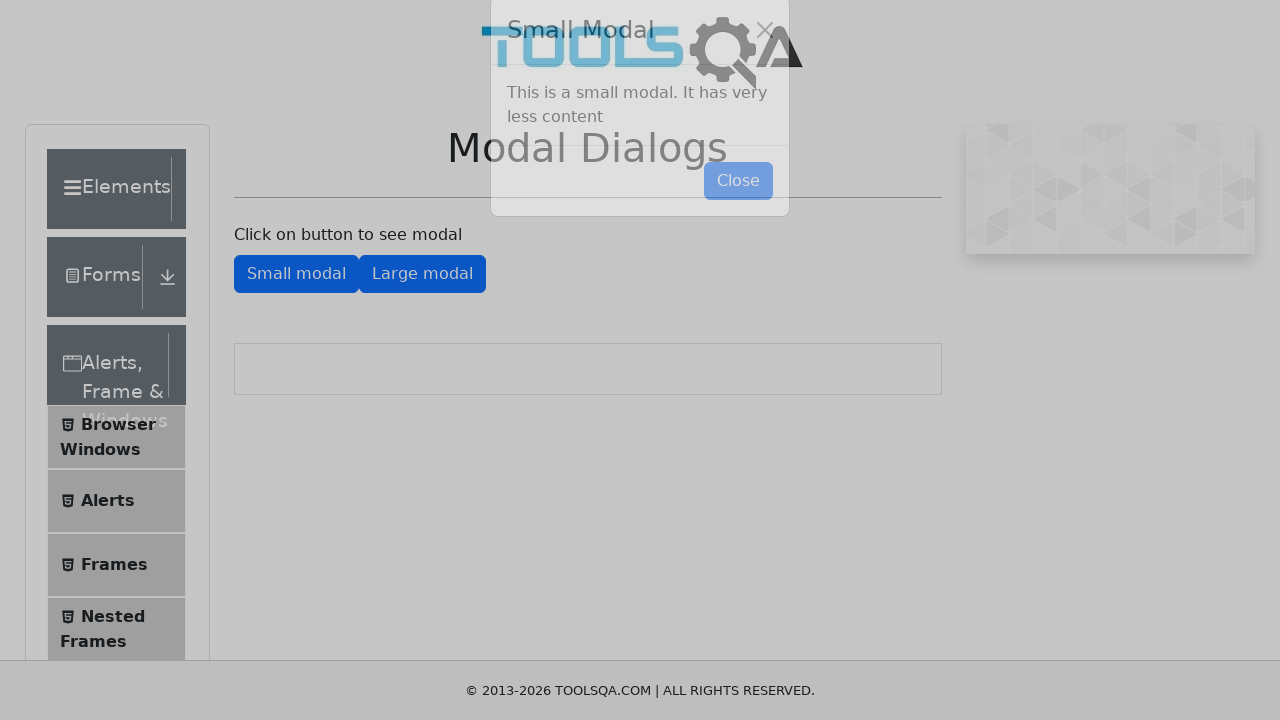

Small modal dialog appeared and close button is visible
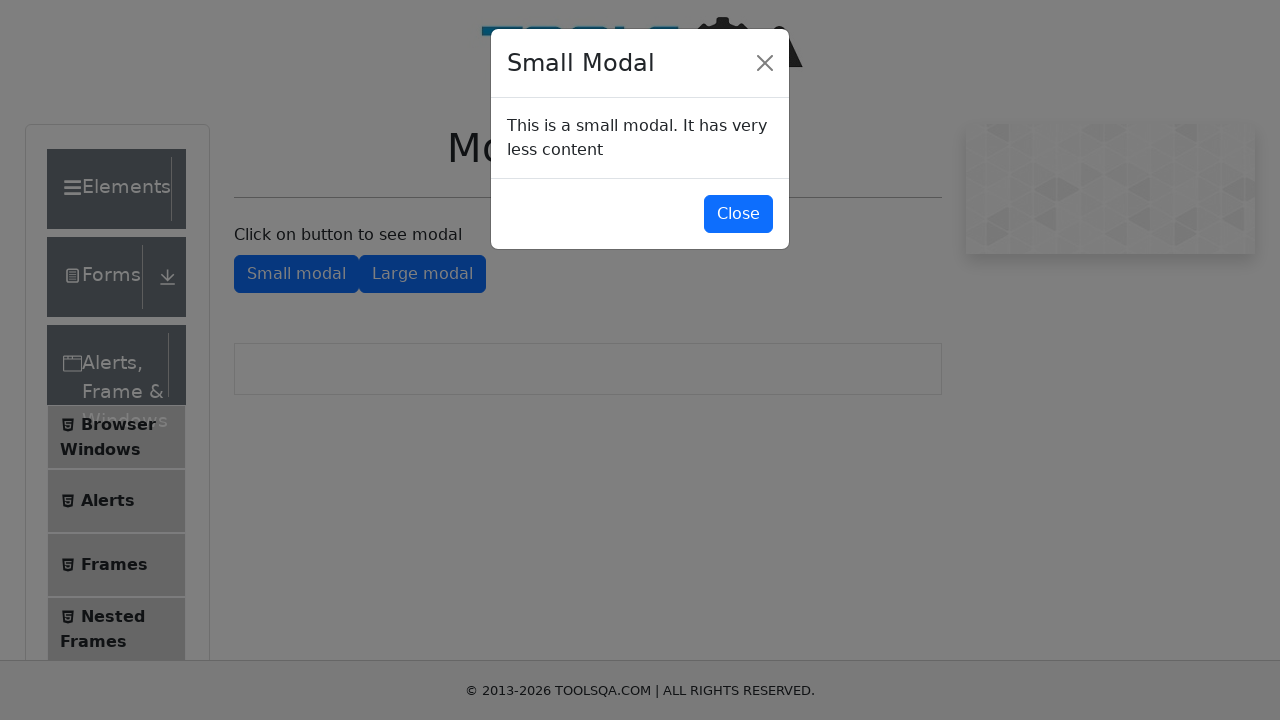

Clicked close button to dismiss the modal dialog at (738, 214) on #closeSmallModal
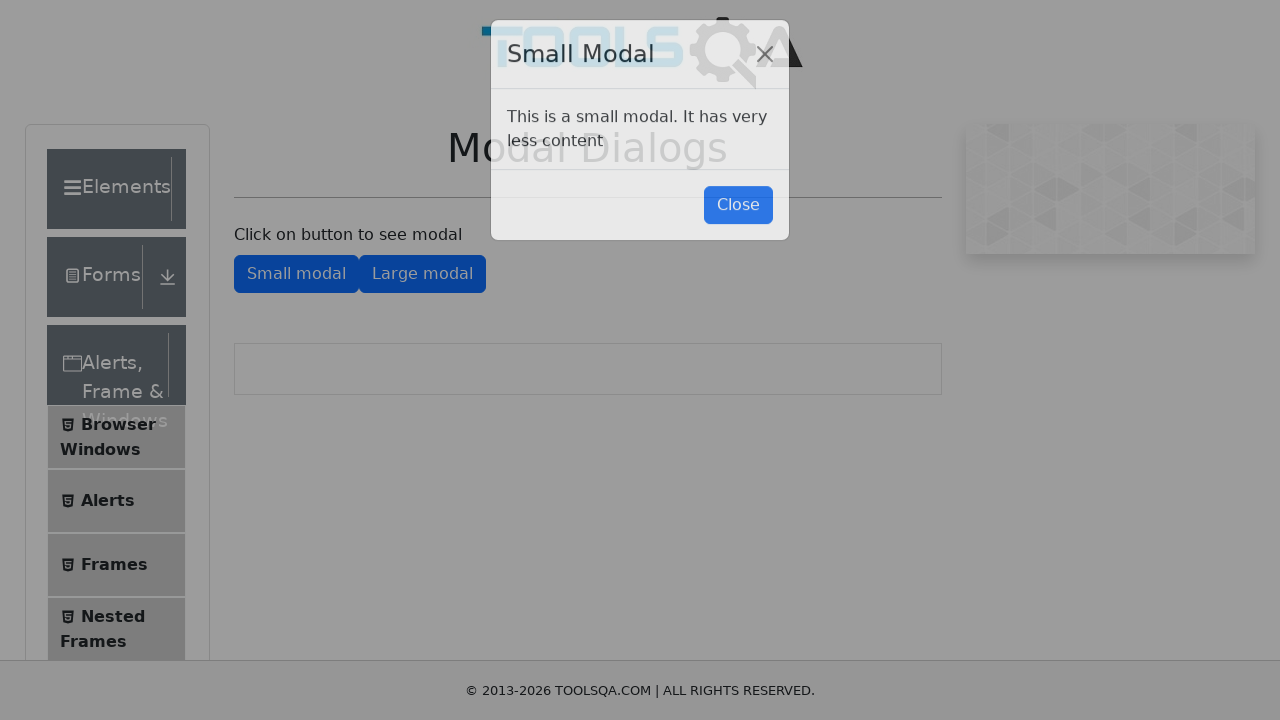

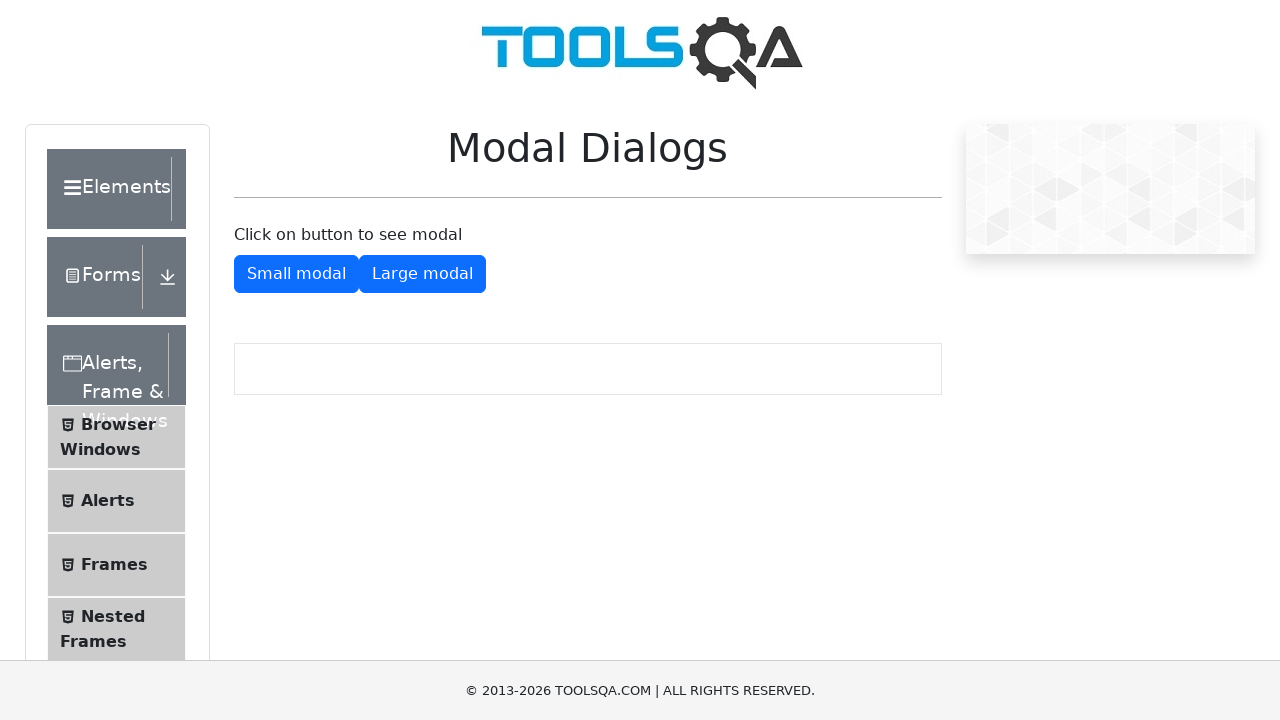